Tests checkbox functionality by navigating to the Checkboxes page and checking an unchecked checkbox, then verifying it becomes checked

Starting URL: https://practice.cydeo.com

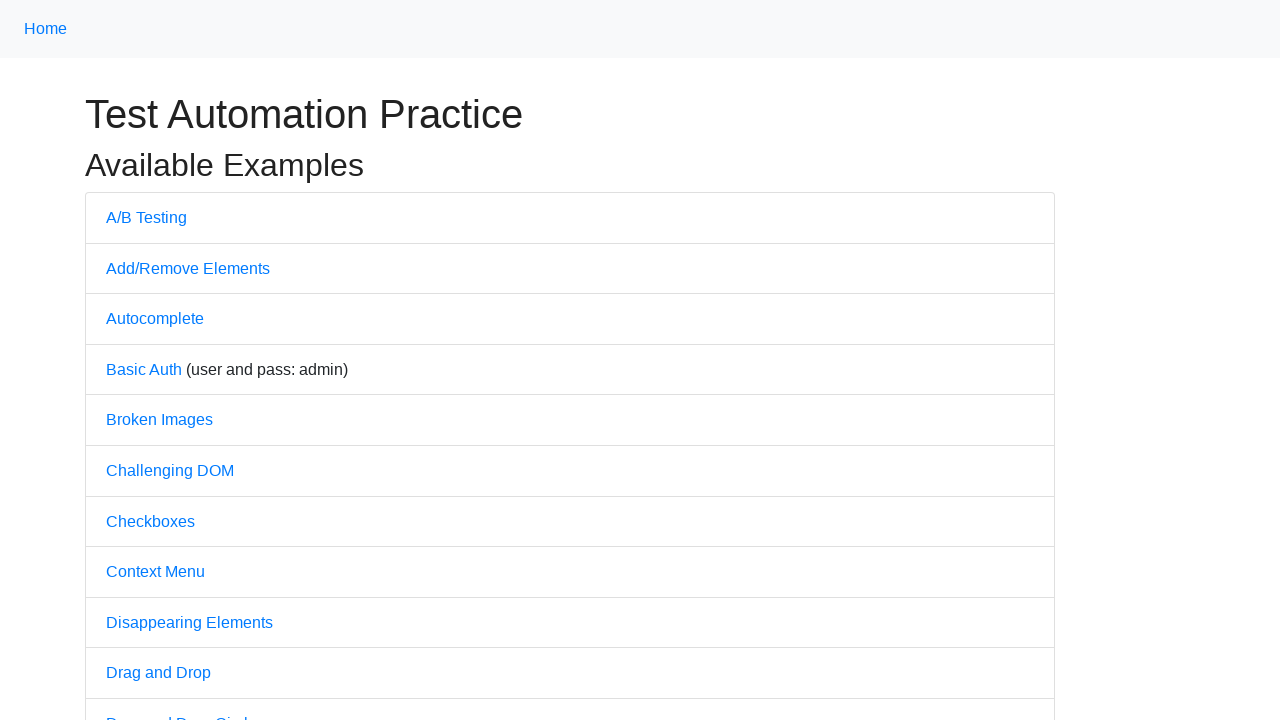

Clicked on Checkboxes link to navigate to the Checkboxes page at (150, 521) on text='Checkboxes'
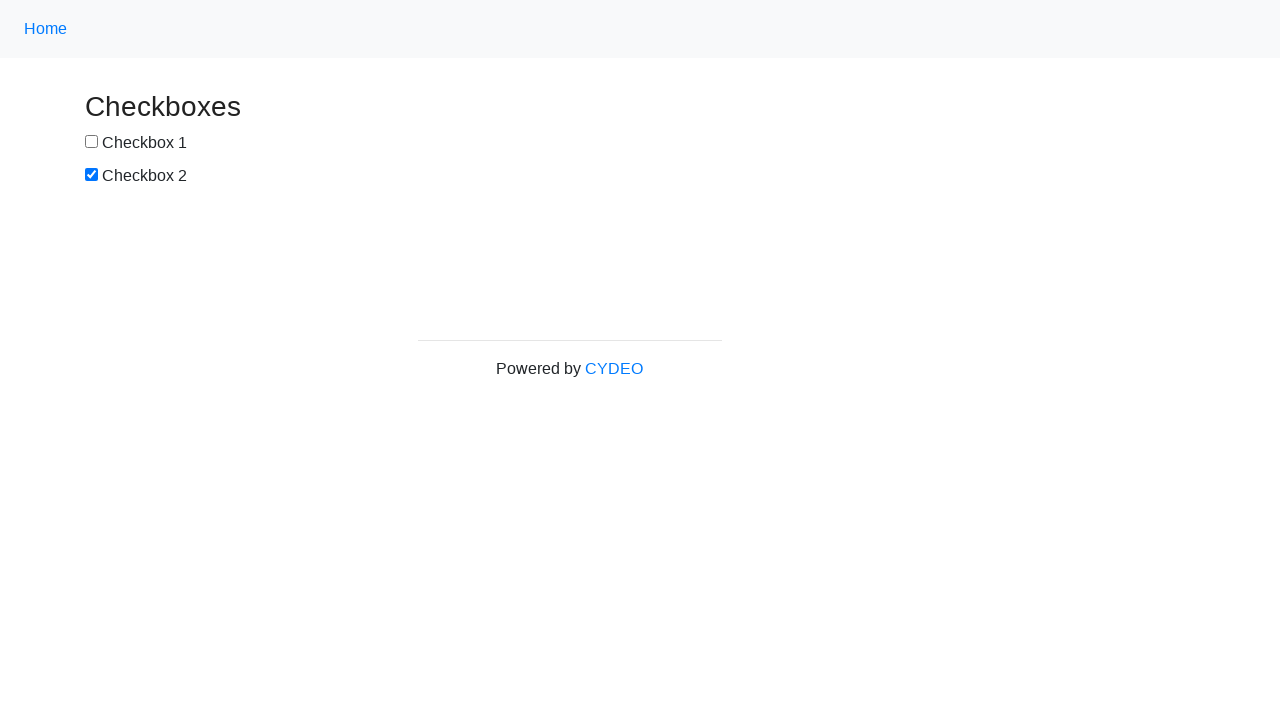

Located the first checkbox element with id 'box1'
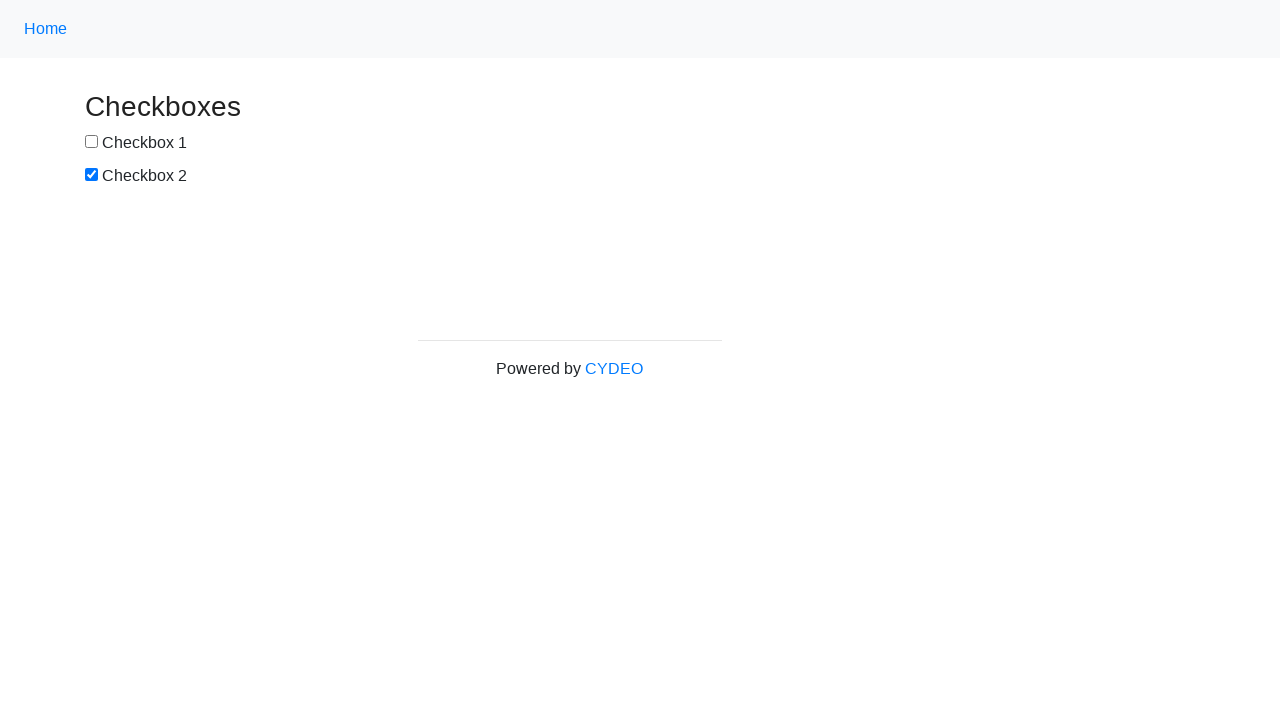

Checked the first checkbox at (92, 142) on #box1
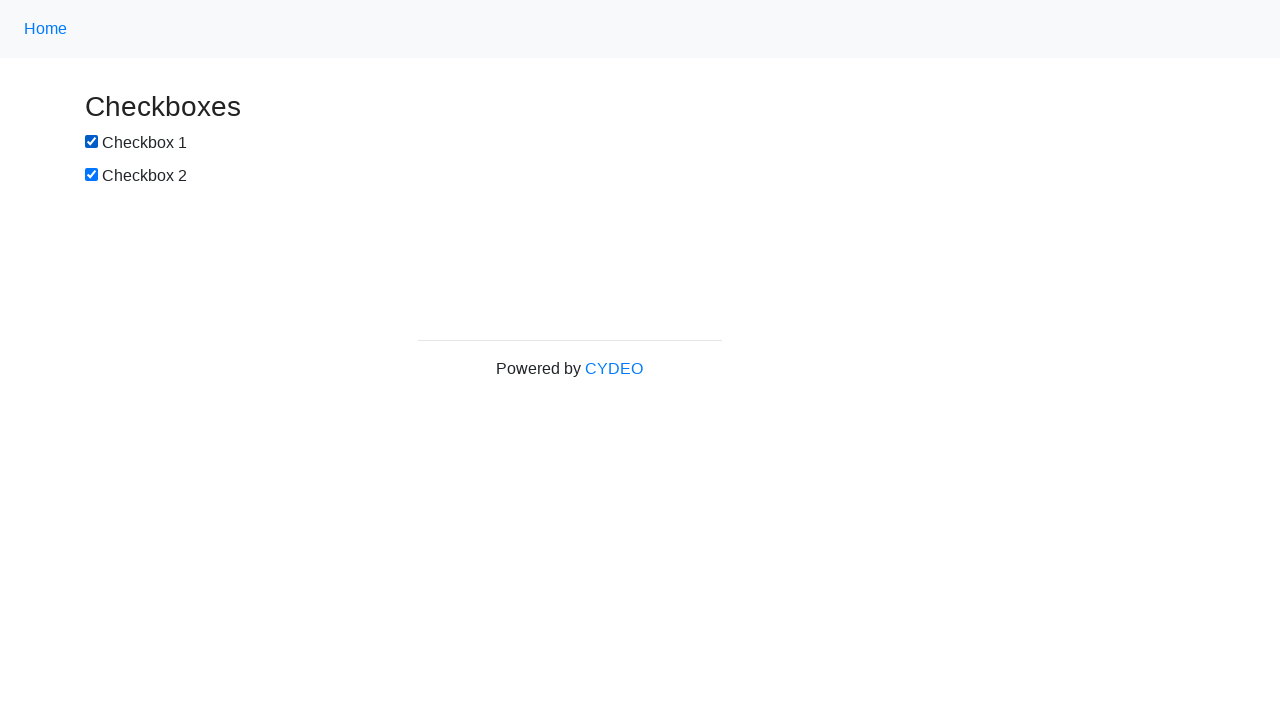

Verified that the first checkbox is now checked
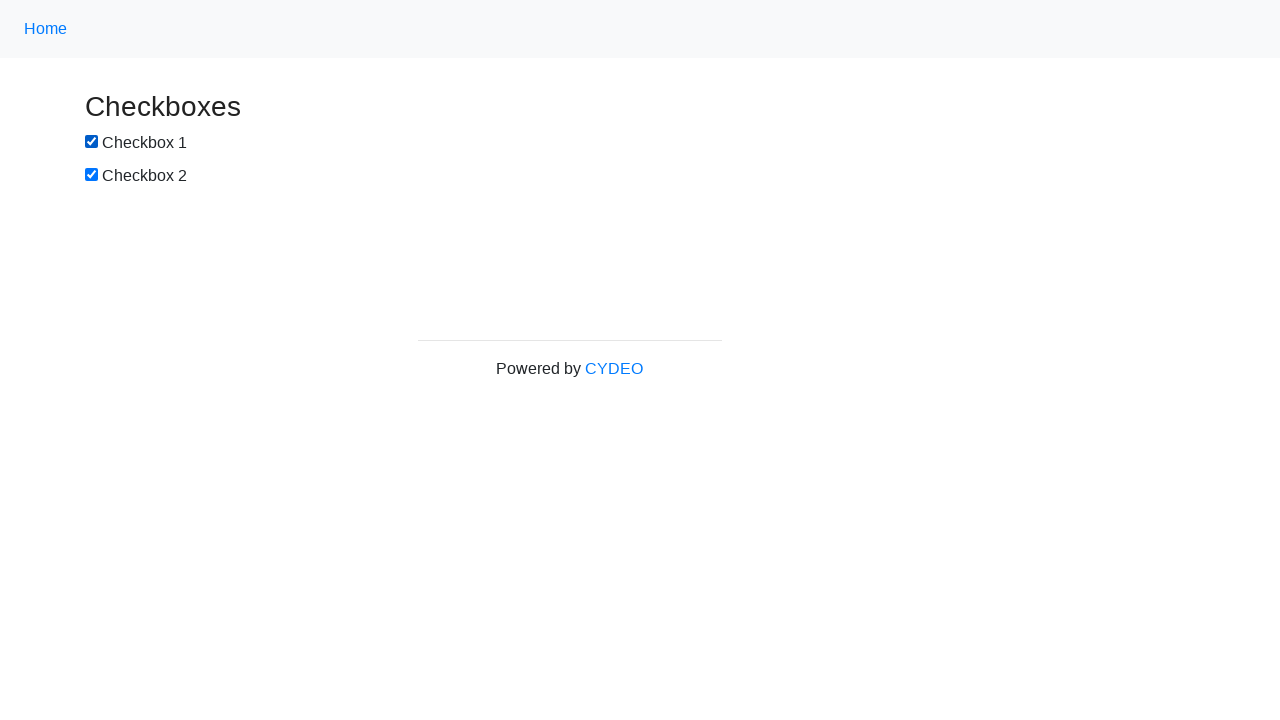

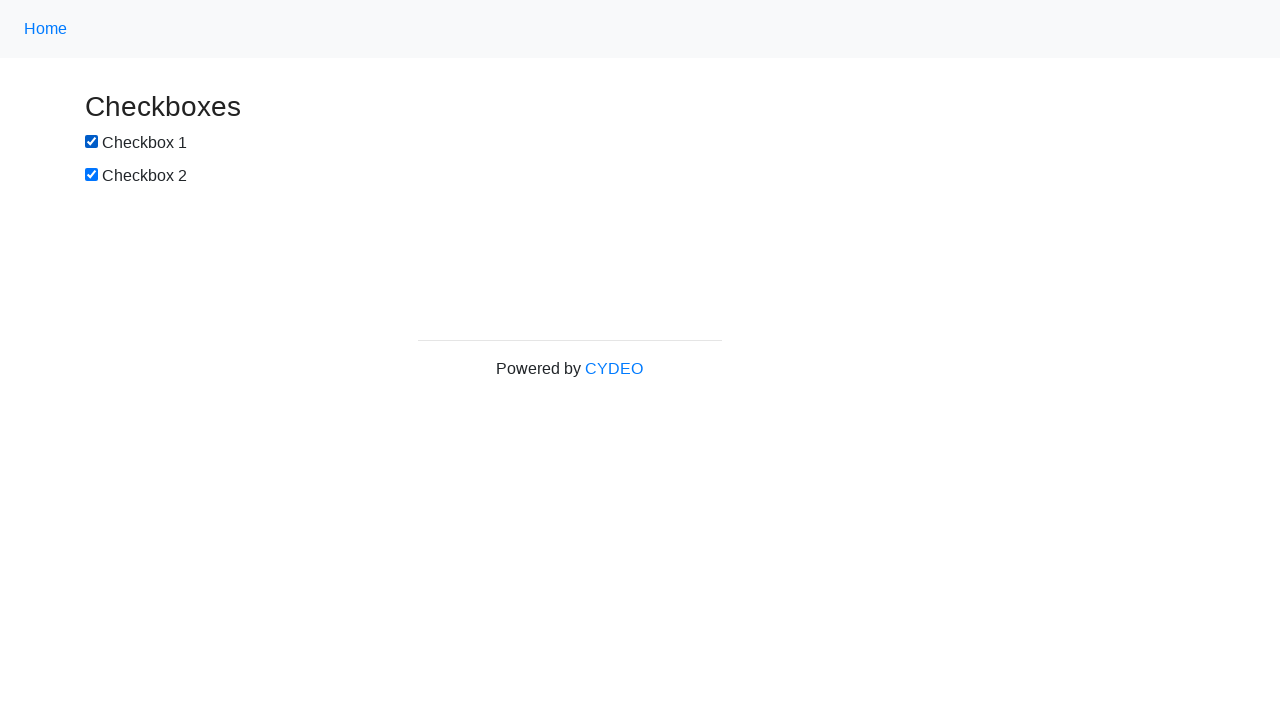